Tests interaction with nested frames by filling a text field in frame 1, then switching to frame 3 and clicking all checkboxes in its inner iframe

Starting URL: https://ui.vision/demo/webtest/frames/

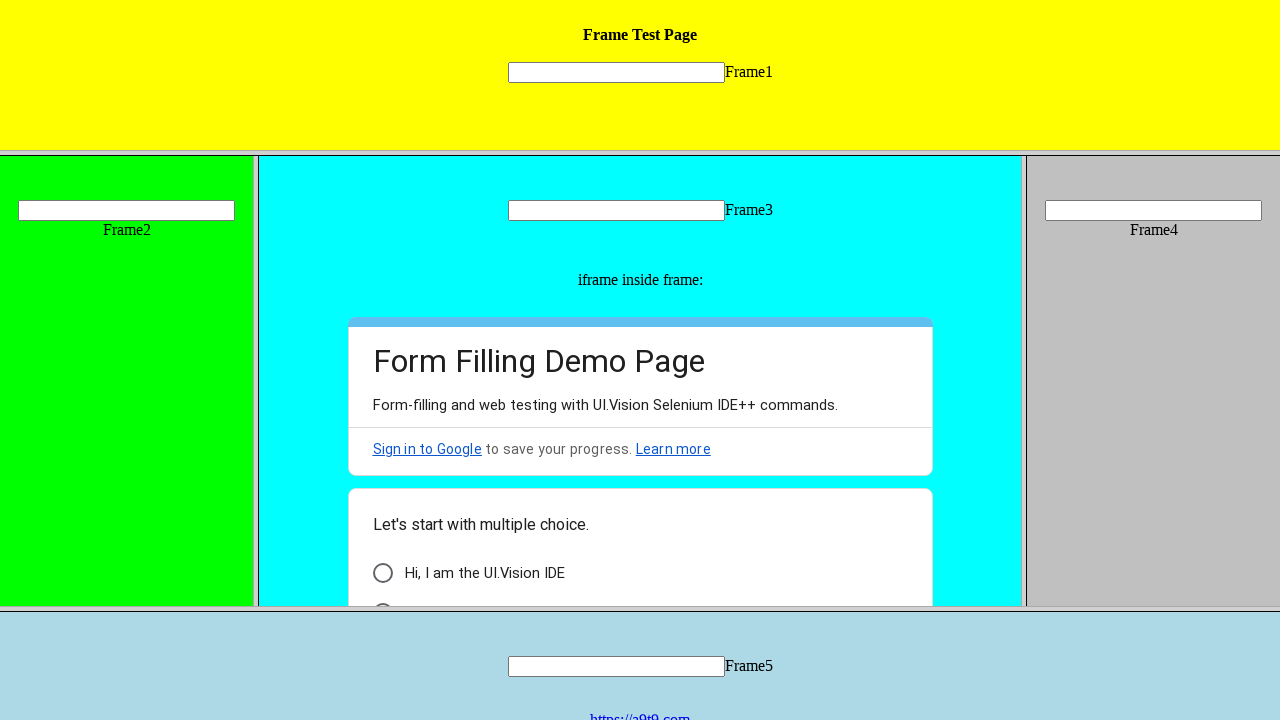

Filled text field in frame 1 with 'ammu' on frame[src='frame_1.html'] >> internal:control=enter-frame >> input[name='mytext1
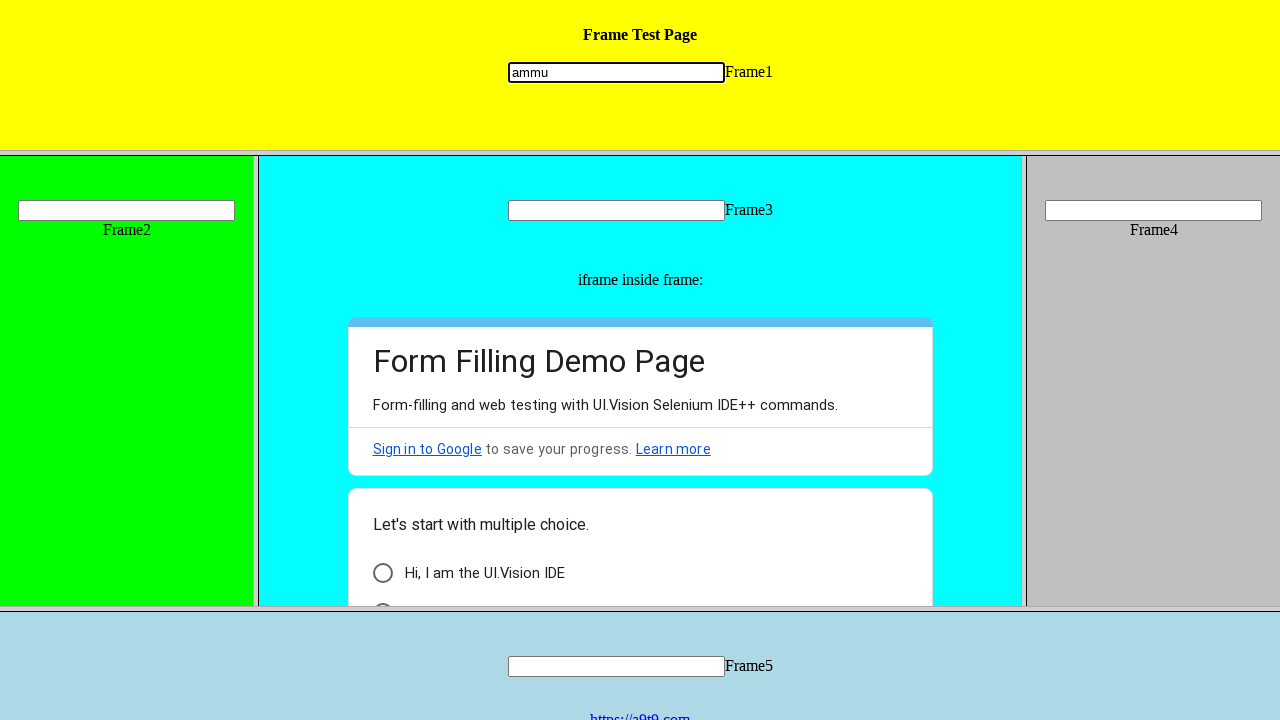

Located frame 3
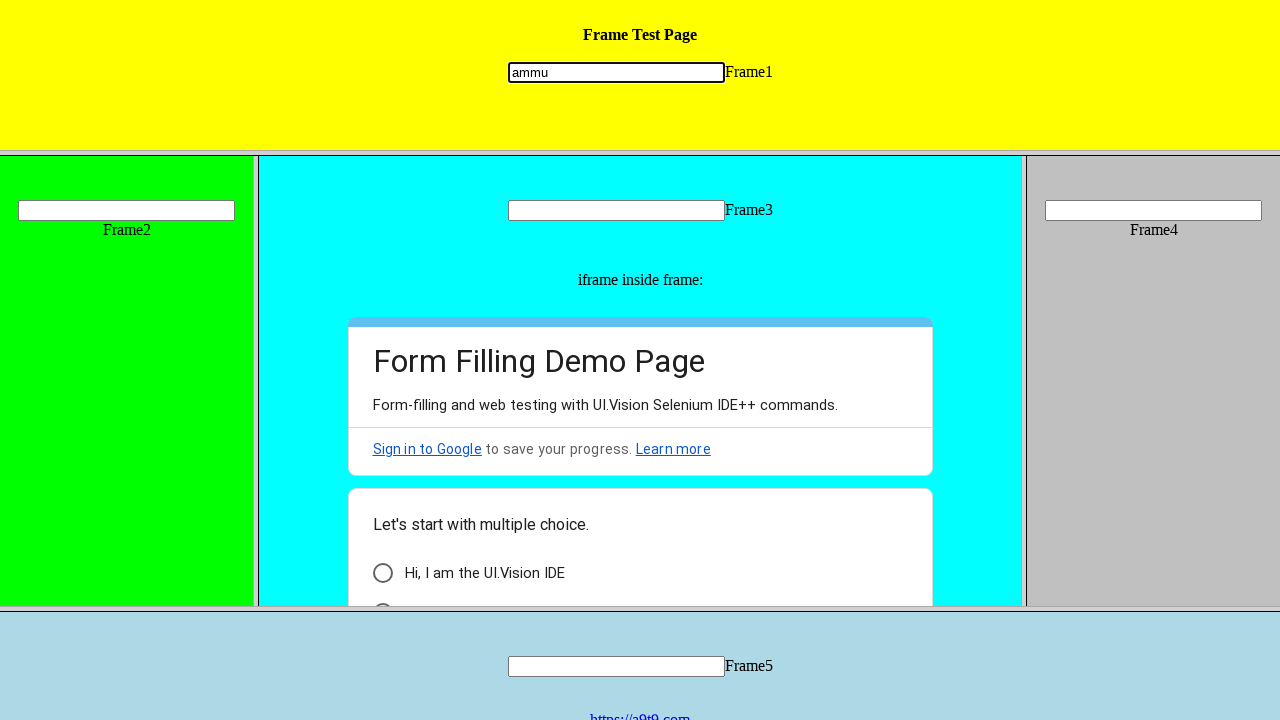

Located inner iframe within frame 3
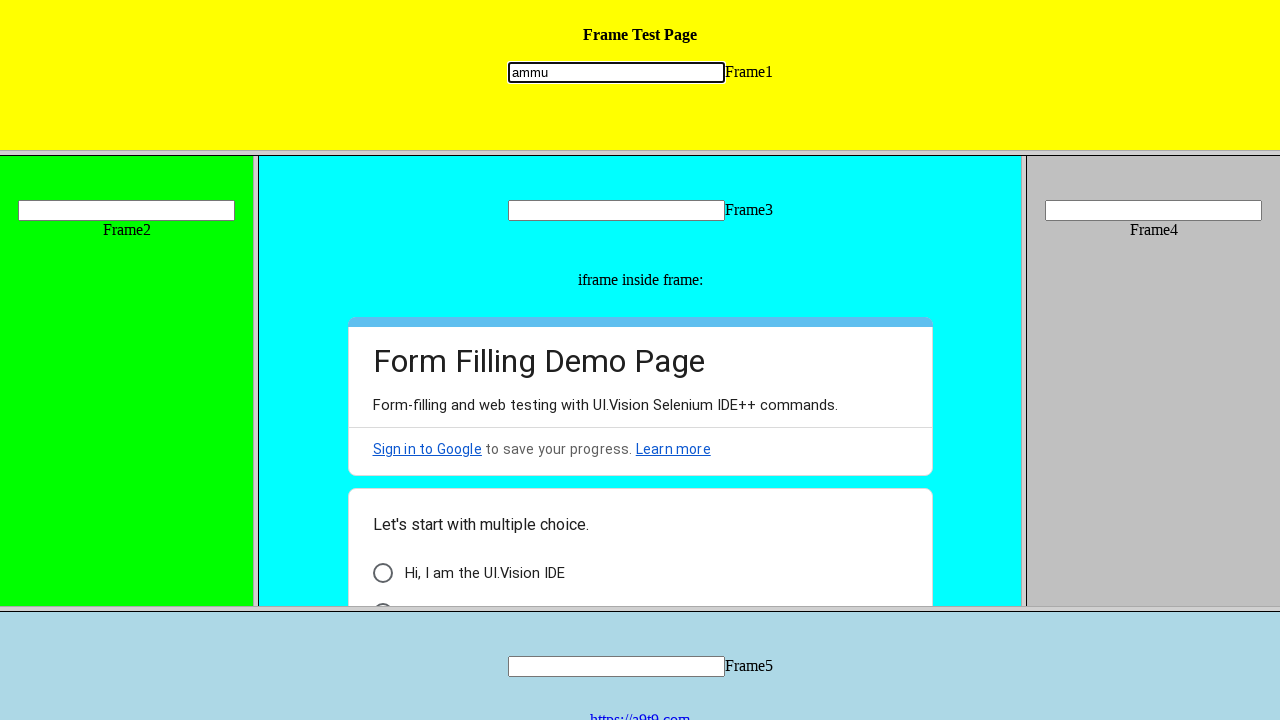

Found all checkboxes in the inner iframe
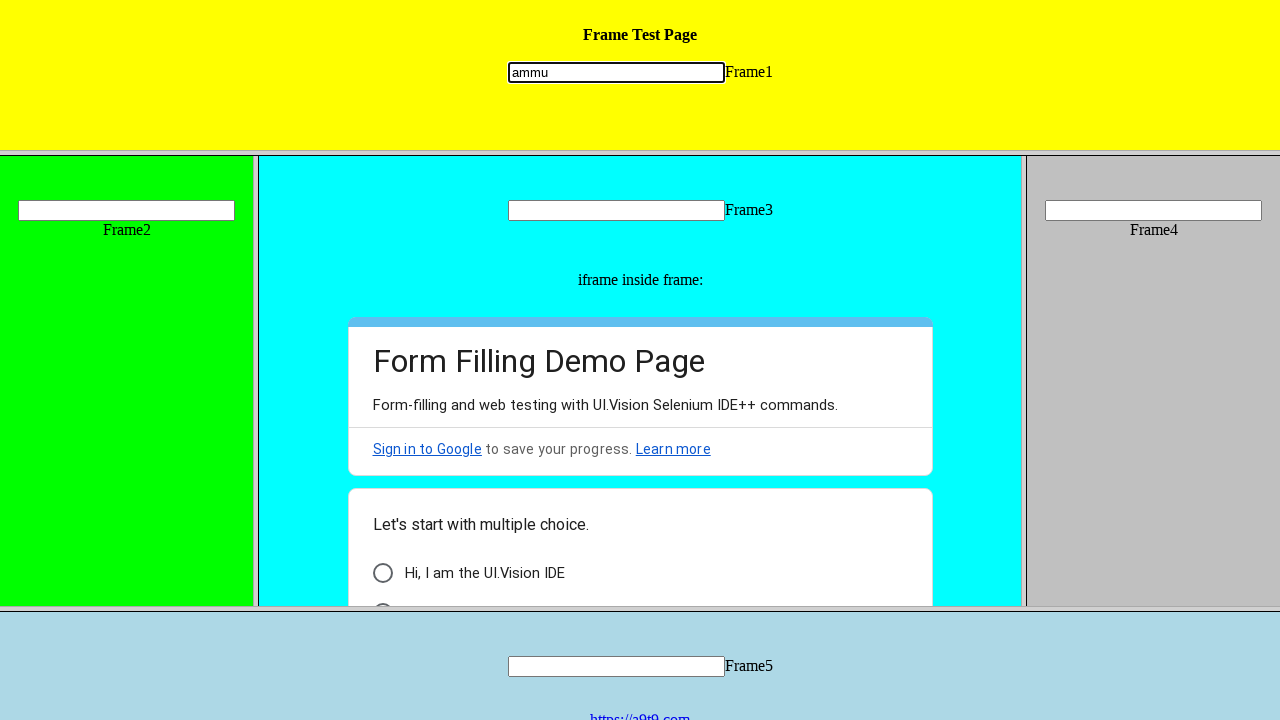

Clicked a checkbox in the inner frame at (640, 500) on frame[src='frame_3.html'] >> internal:control=enter-frame >> iframe >> internal:
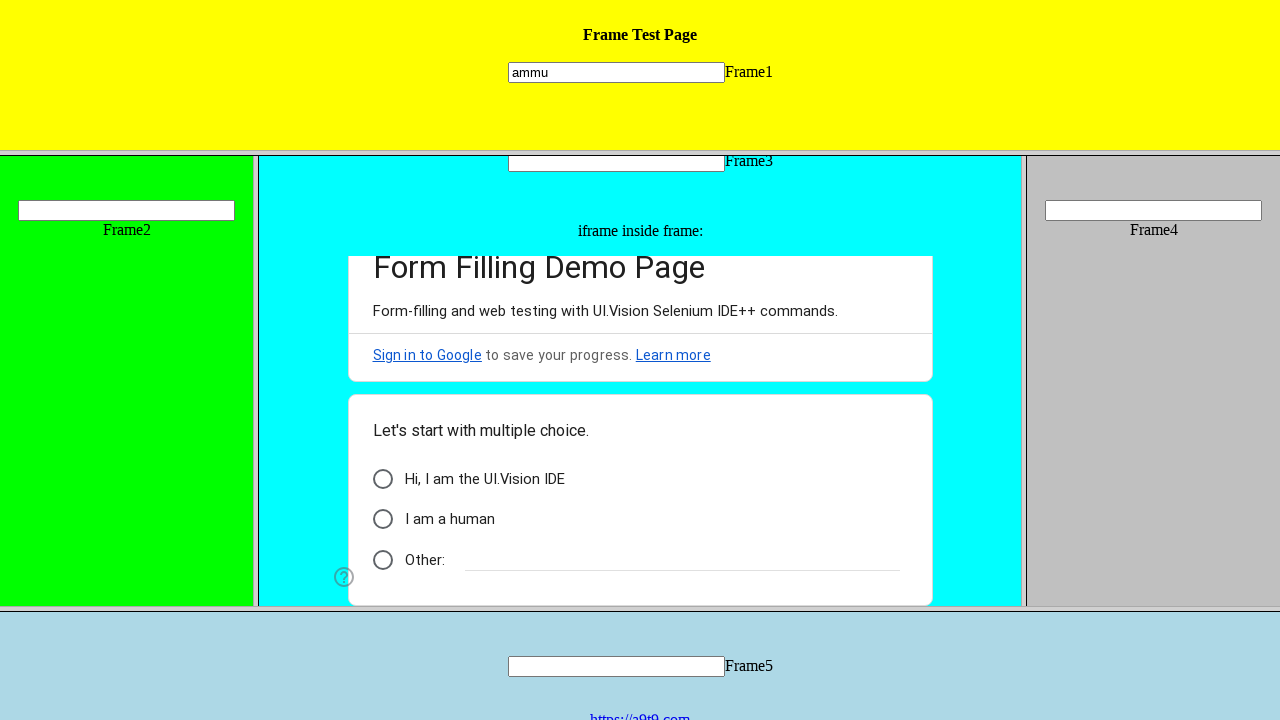

Clicked a checkbox in the inner frame at (640, 431) on frame[src='frame_3.html'] >> internal:control=enter-frame >> iframe >> internal:
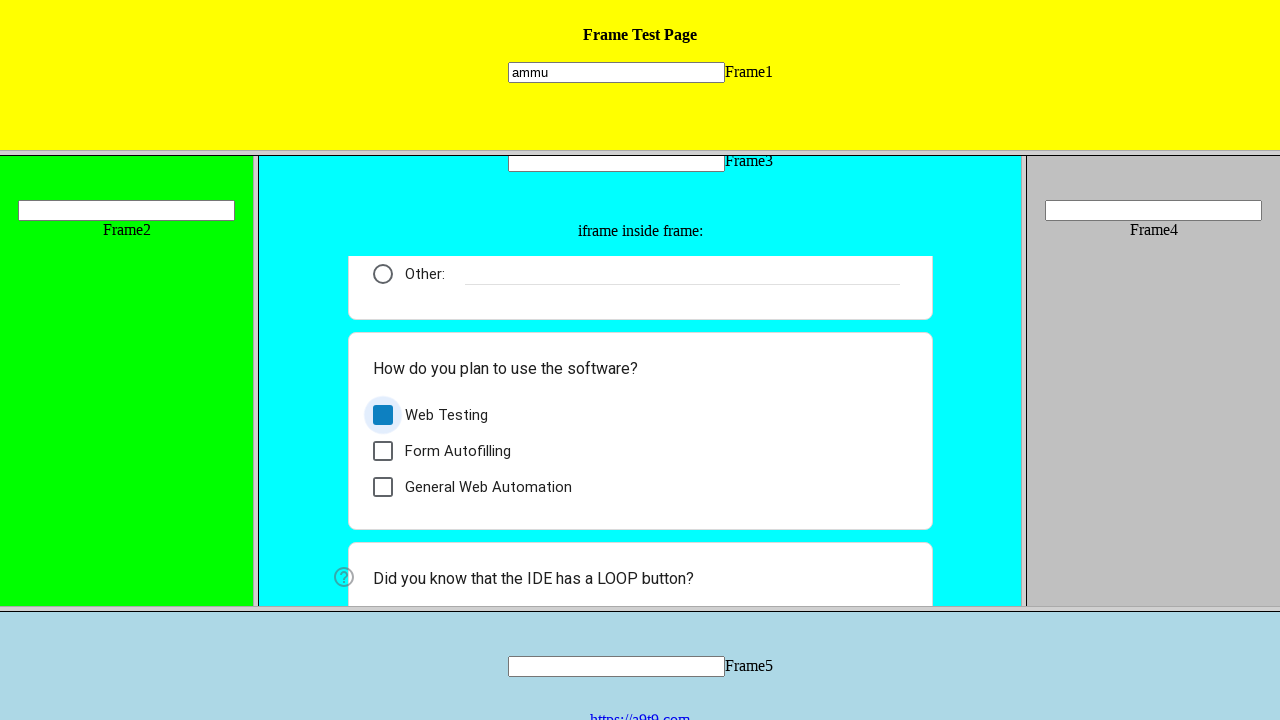

Clicked a checkbox in the inner frame at (640, 531) on frame[src='frame_3.html'] >> internal:control=enter-frame >> iframe >> internal:
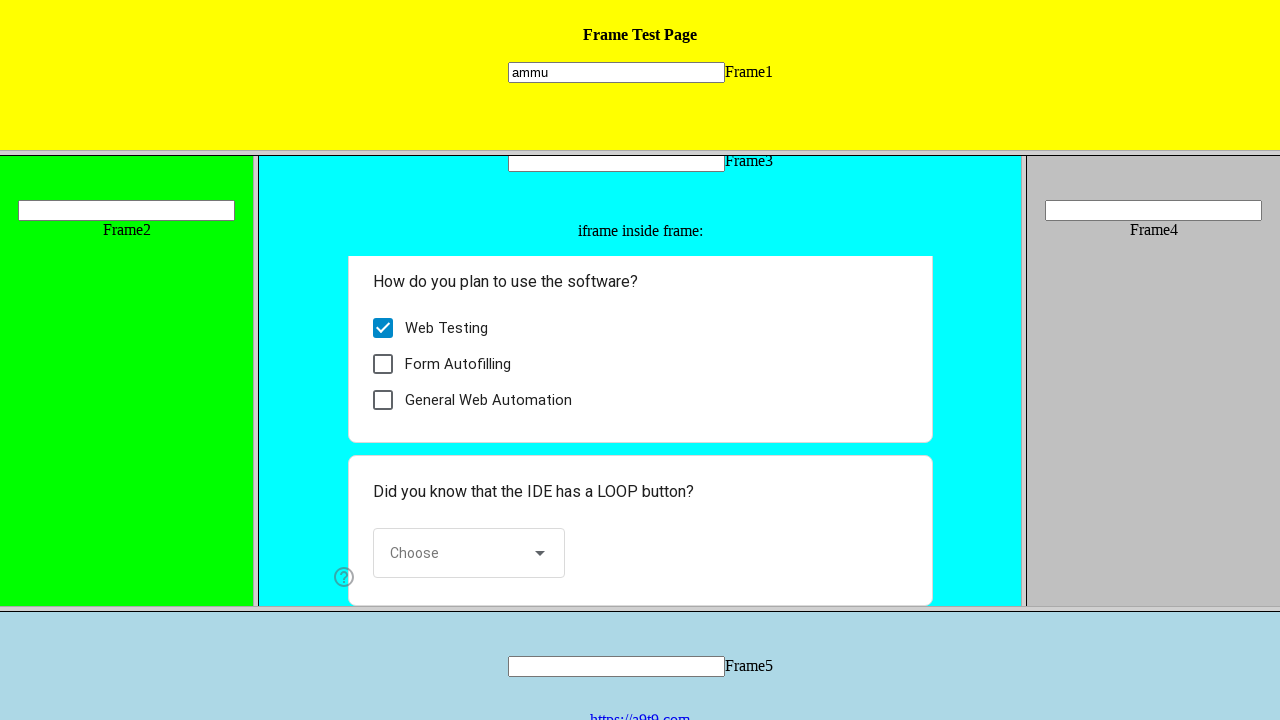

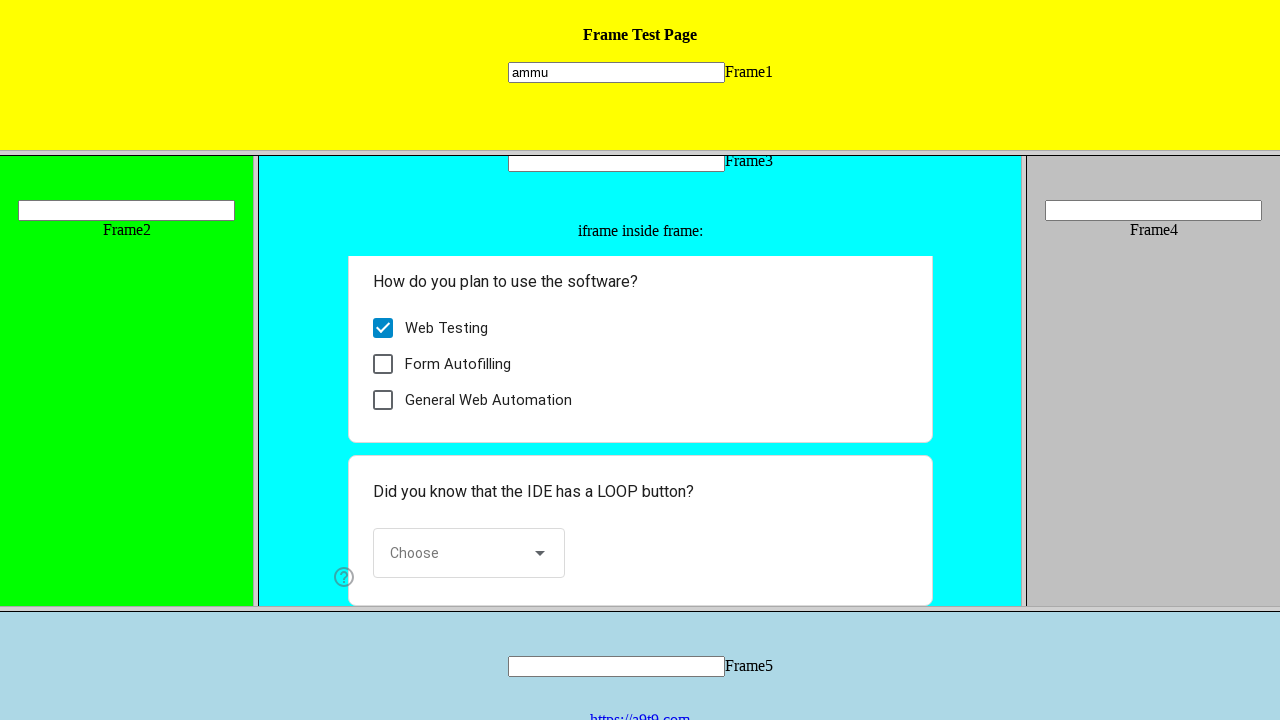